Tests AJAX functionality by clicking a button and waiting for a success message to appear after an asynchronous operation completes

Starting URL: http://uitestingplayground.com/ajax

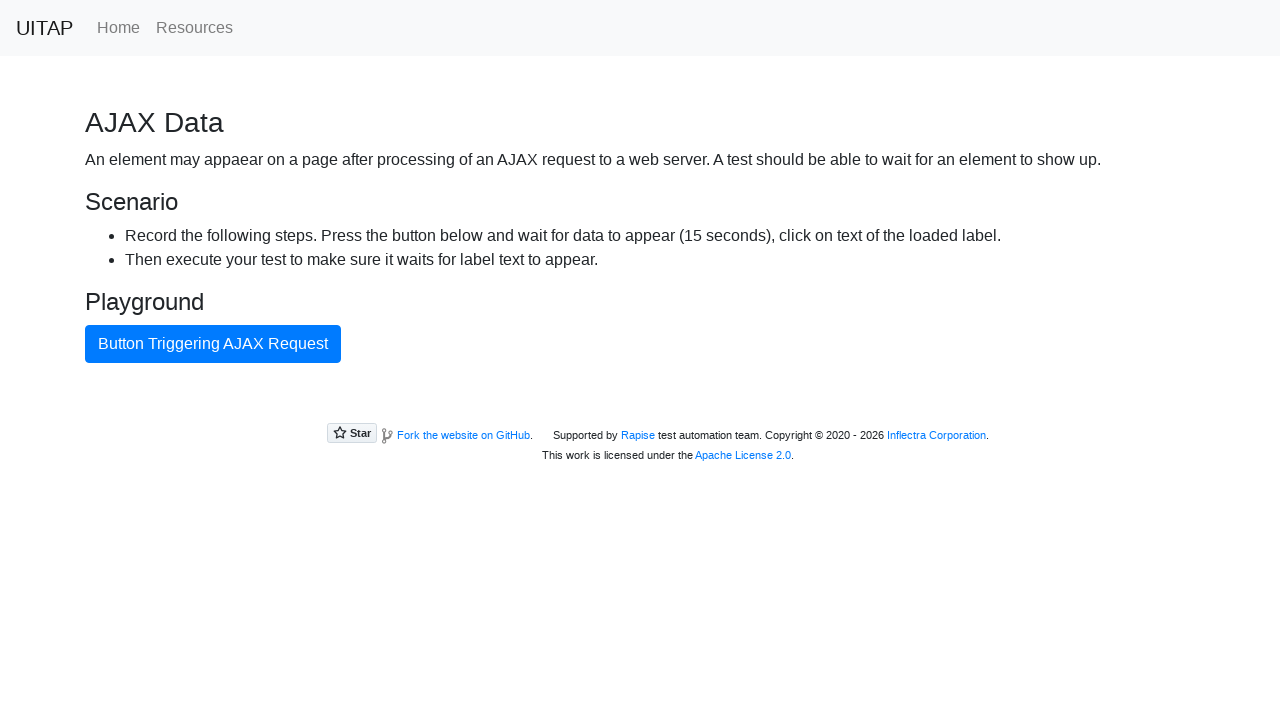

Clicked primary button to trigger AJAX request at (213, 344) on button.btn-primary
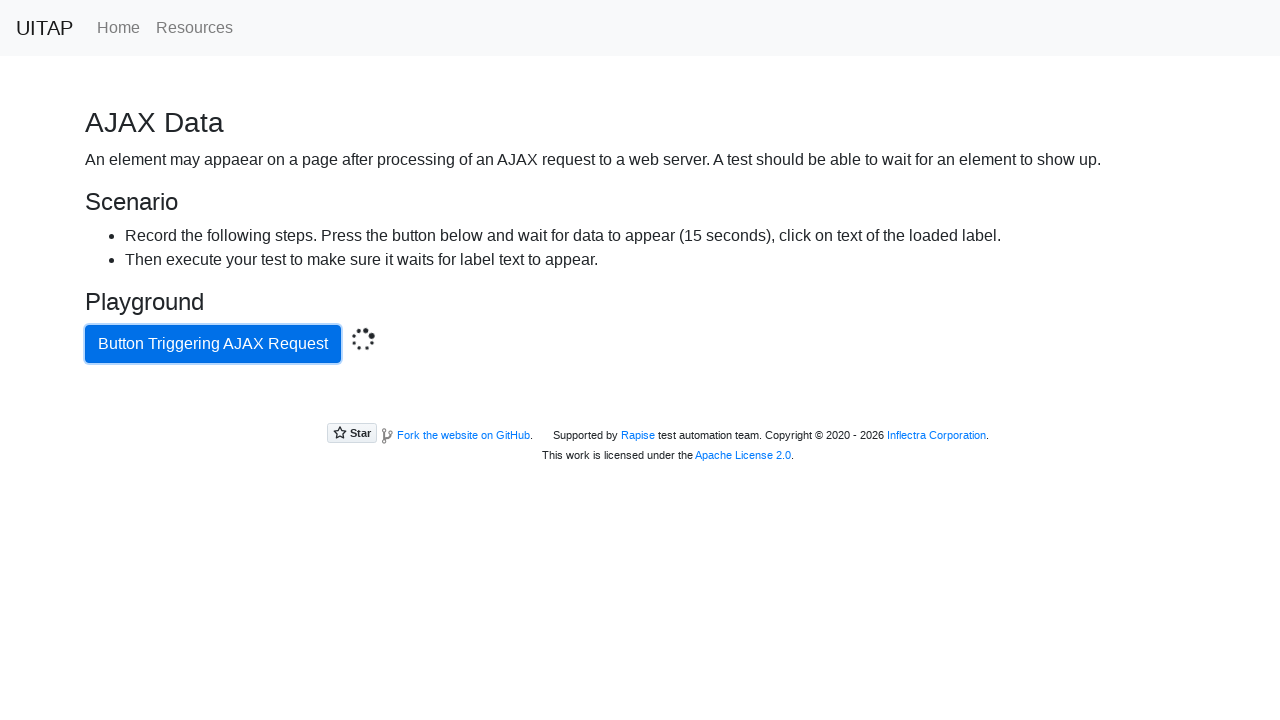

Success message appeared after asynchronous operation completed
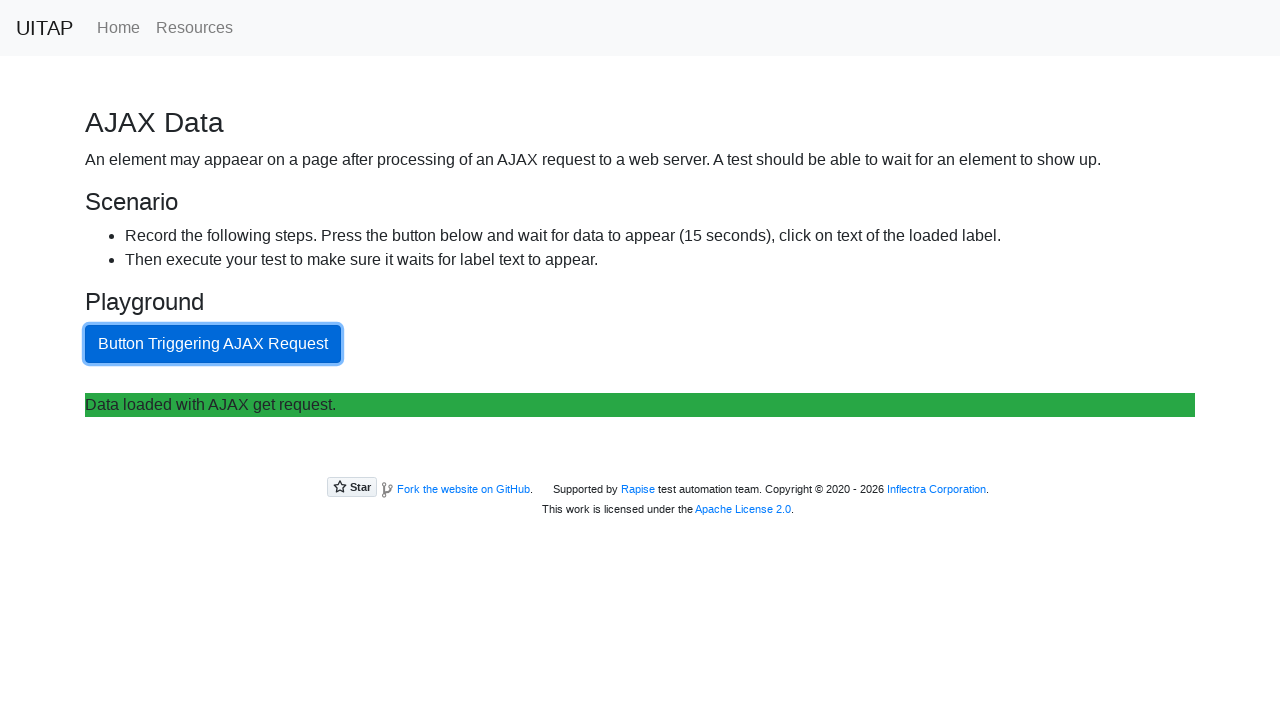

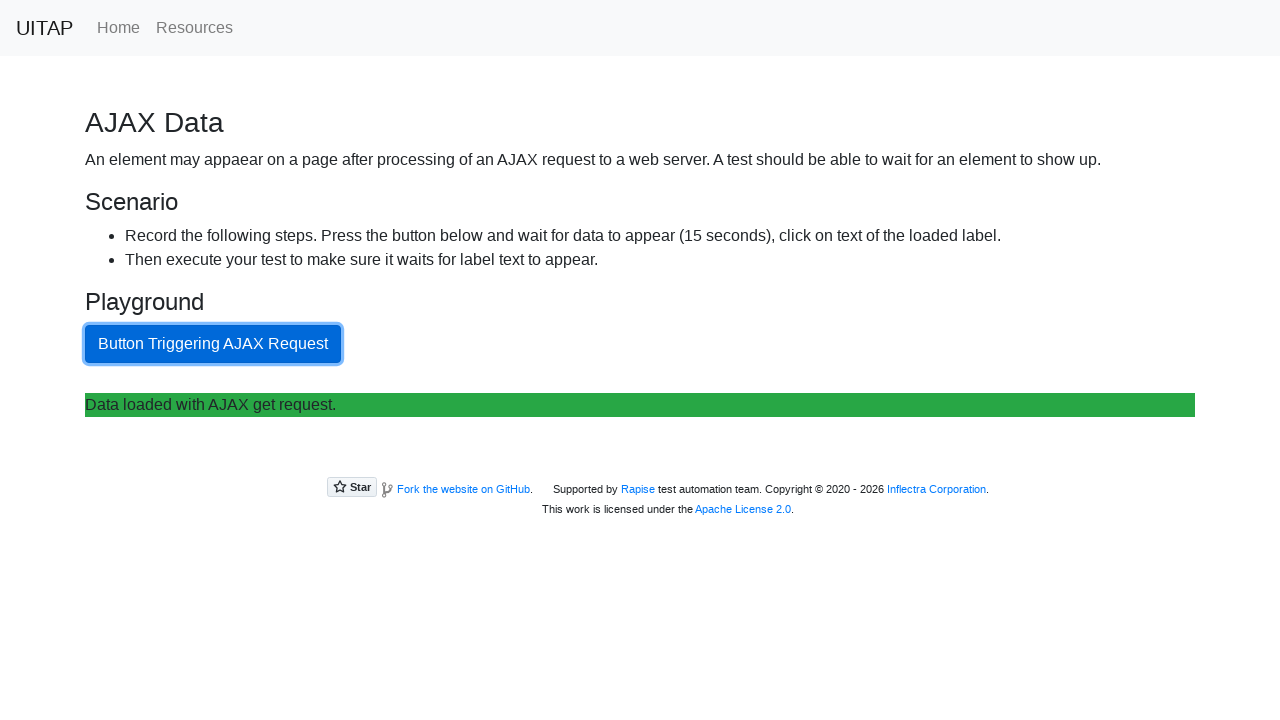